Tests clicking on the red button and verifying it becomes active

Starting URL: https://the-internet.herokuapp.com/challenging_dom

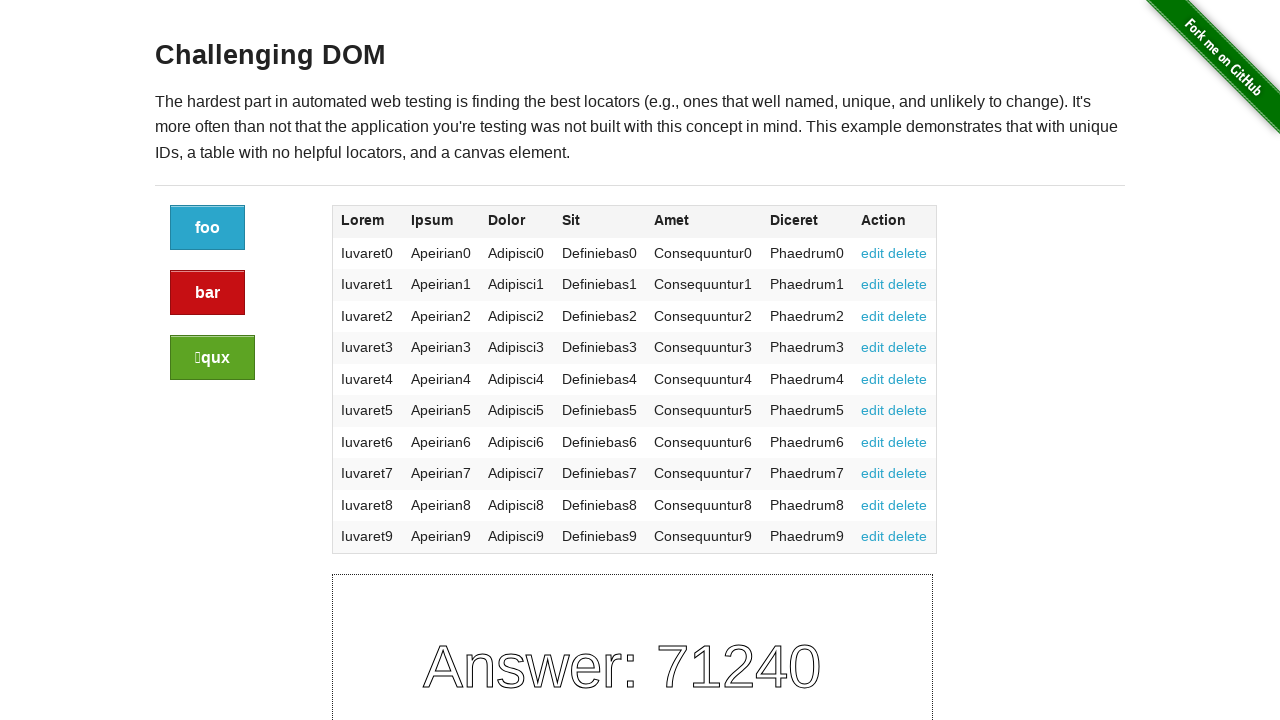

Clicked on the red alert button at (208, 293) on a.button.alert
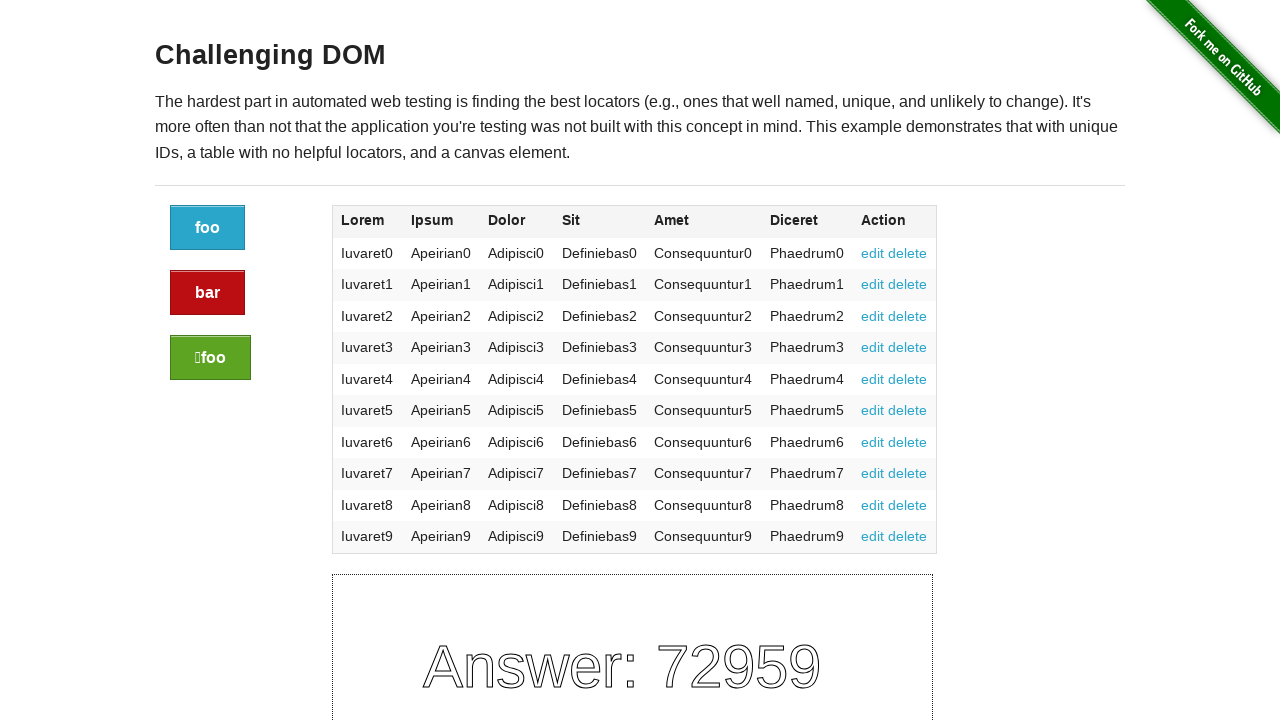

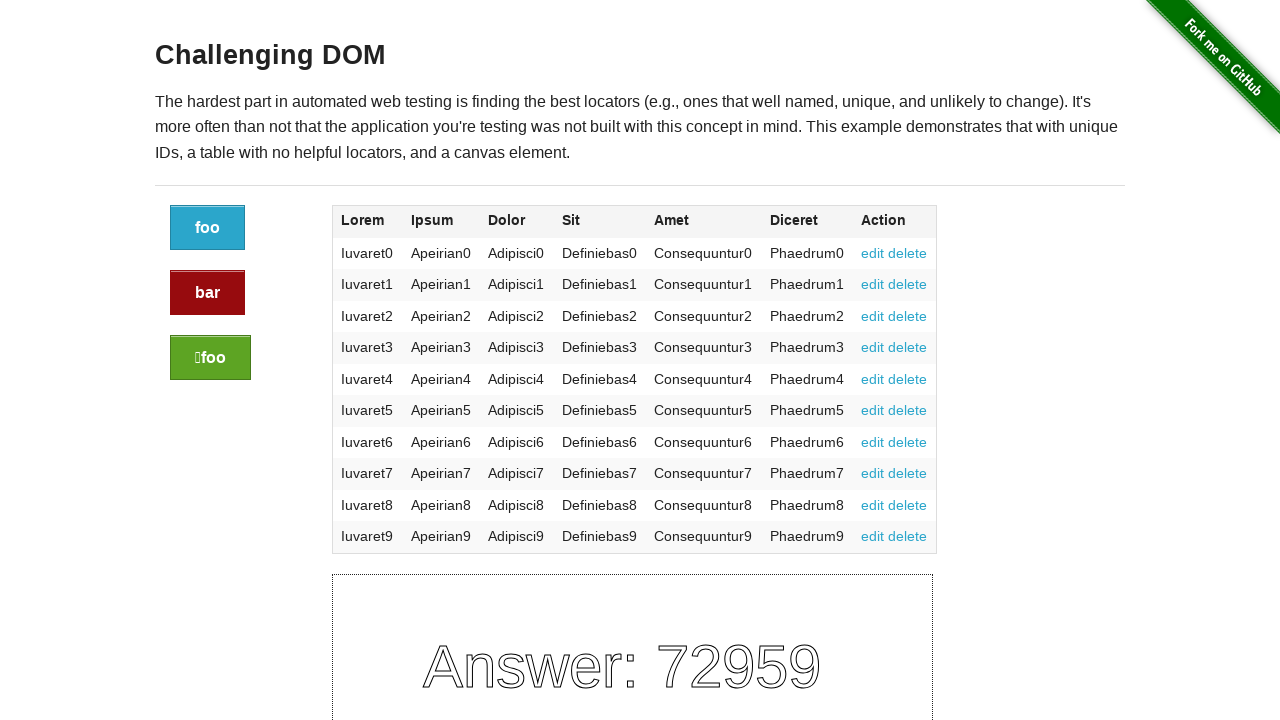